Tests that edits are saved when the input loses focus (blur event)

Starting URL: https://demo.playwright.dev/todomvc

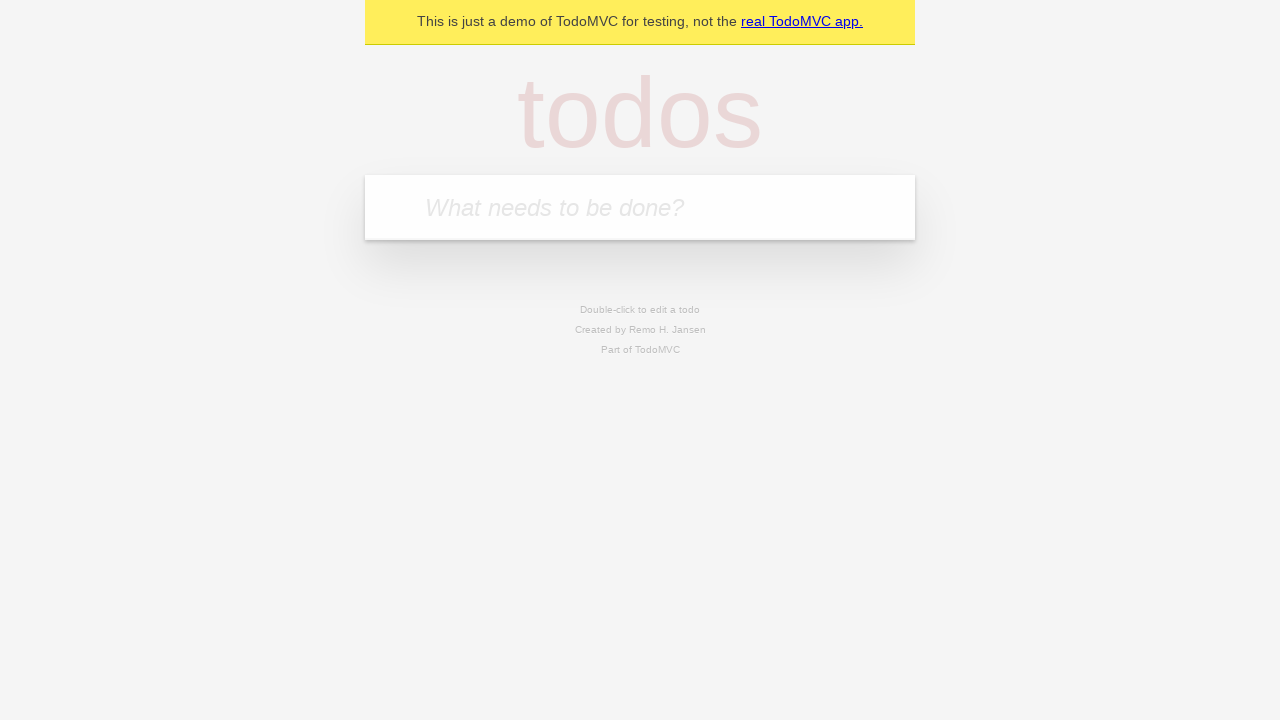

Filled new todo input with 'watch deck the halls' on internal:attr=[placeholder="What needs to be done?"i]
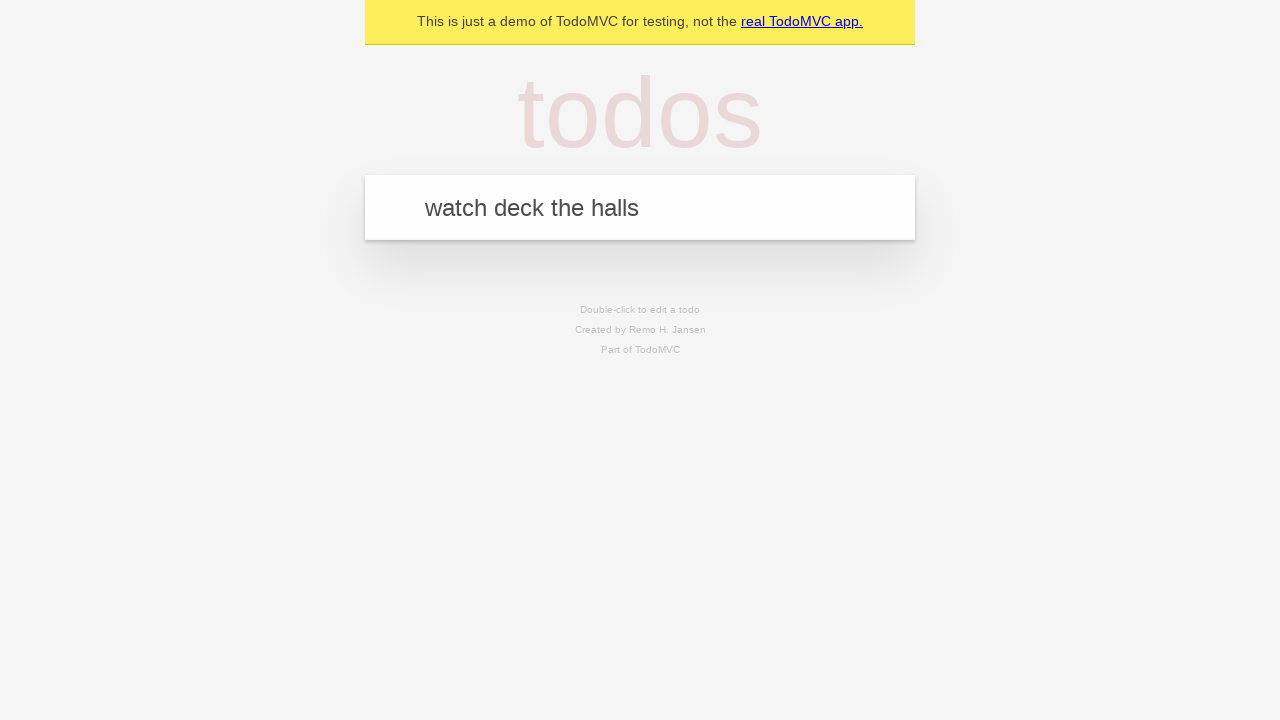

Pressed Enter to create todo 'watch deck the halls' on internal:attr=[placeholder="What needs to be done?"i]
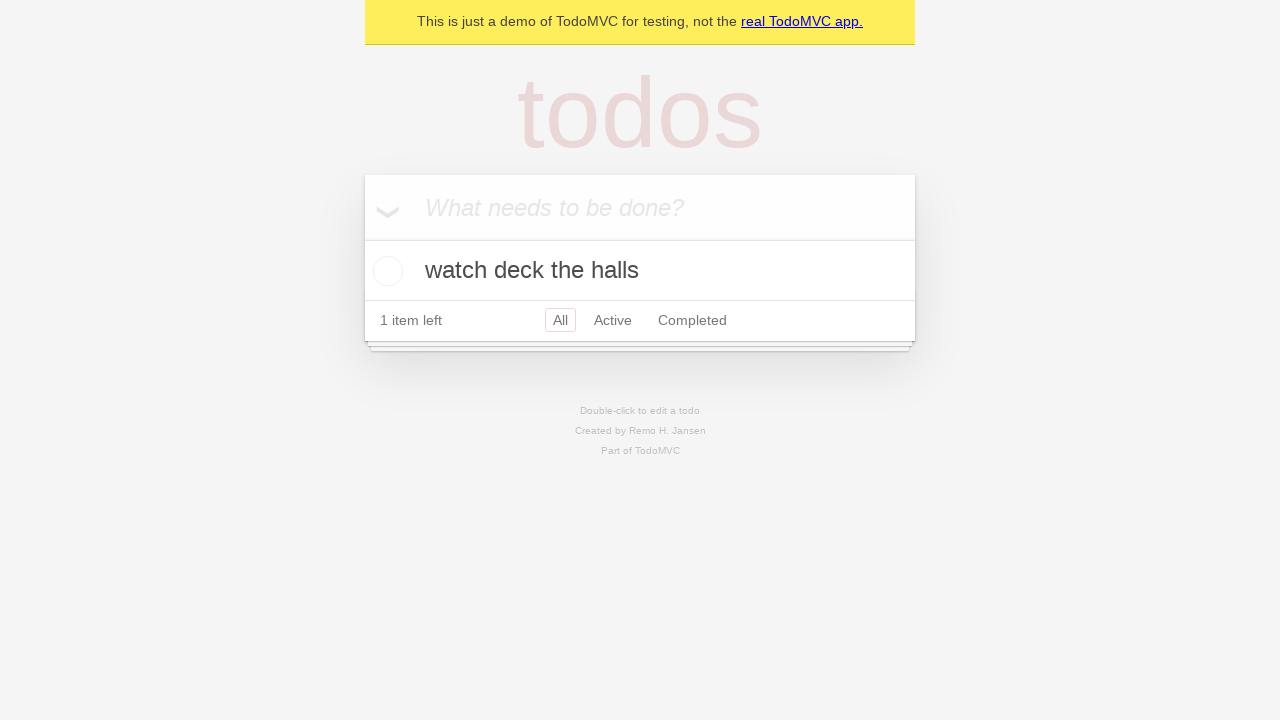

Filled new todo input with 'feed the cat' on internal:attr=[placeholder="What needs to be done?"i]
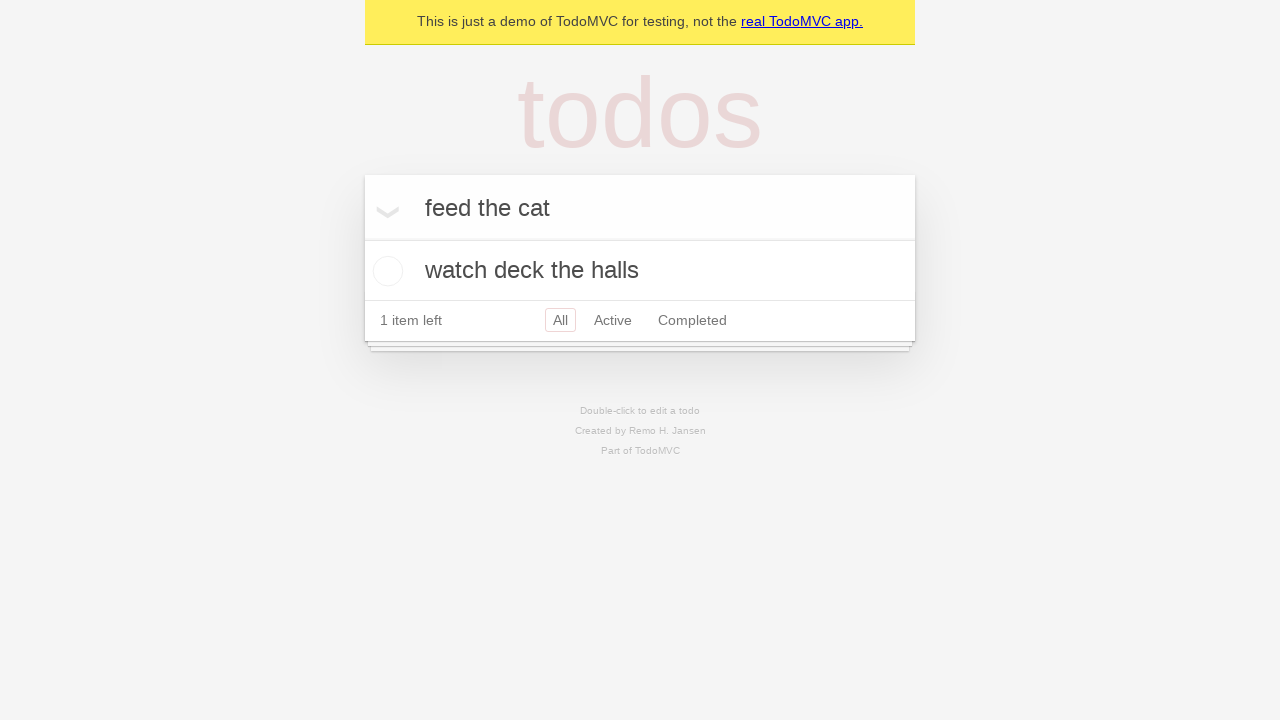

Pressed Enter to create todo 'feed the cat' on internal:attr=[placeholder="What needs to be done?"i]
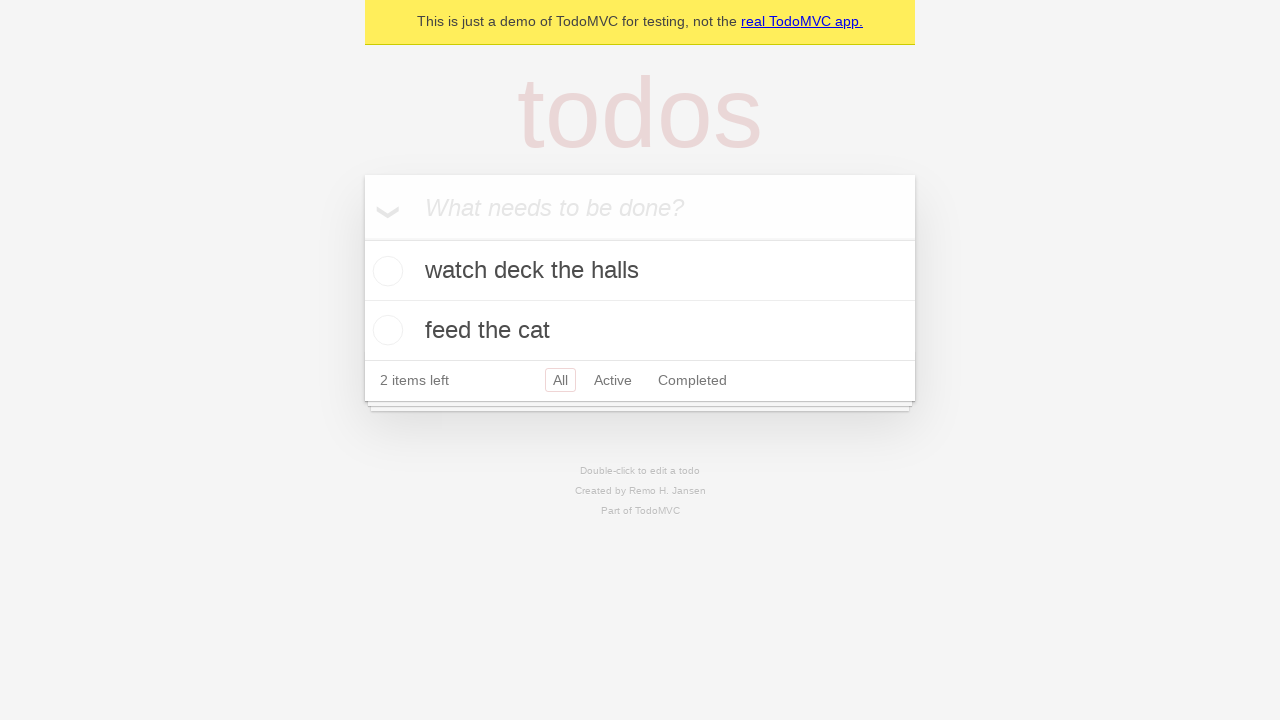

Filled new todo input with 'book a doctors appointment' on internal:attr=[placeholder="What needs to be done?"i]
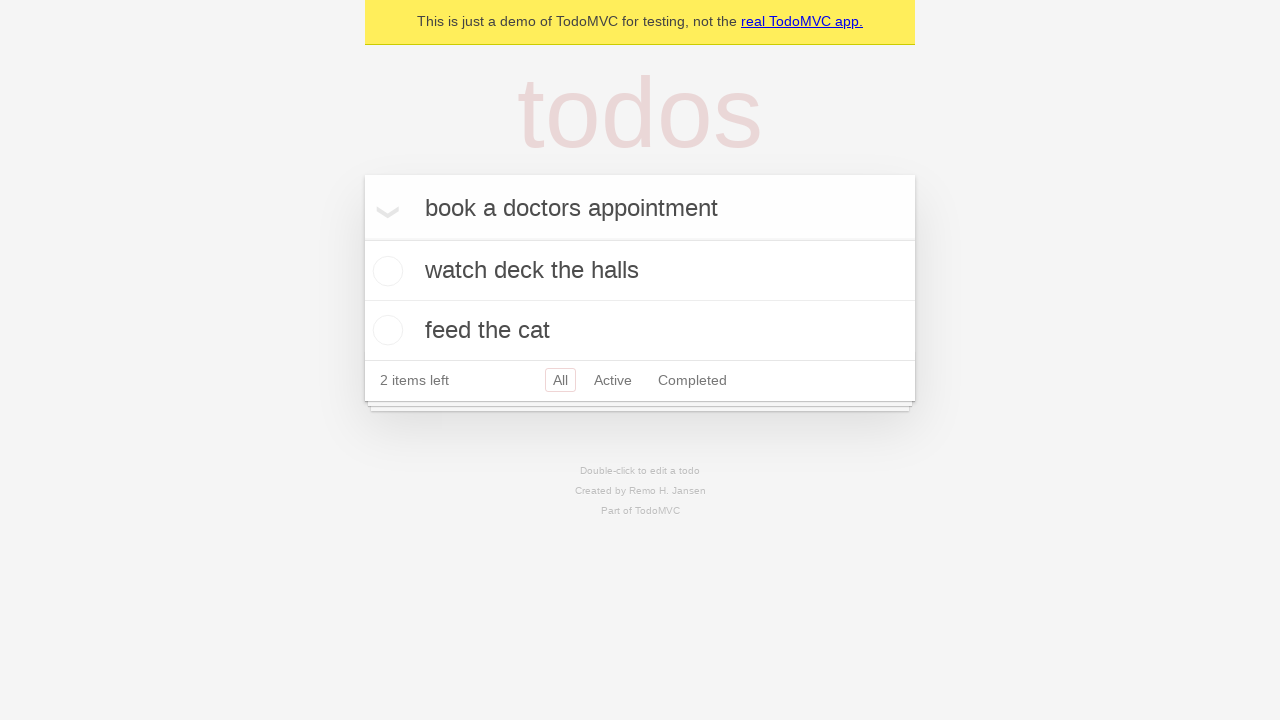

Pressed Enter to create todo 'book a doctors appointment' on internal:attr=[placeholder="What needs to be done?"i]
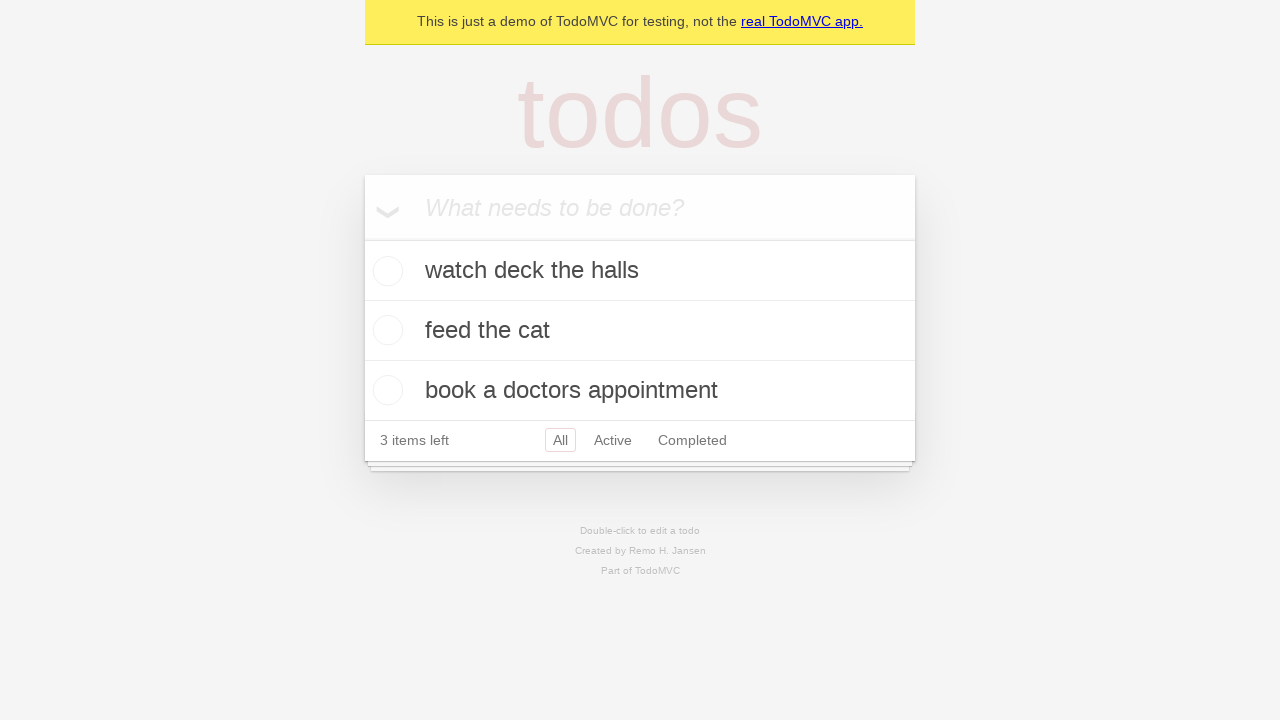

Waited for todo items to load
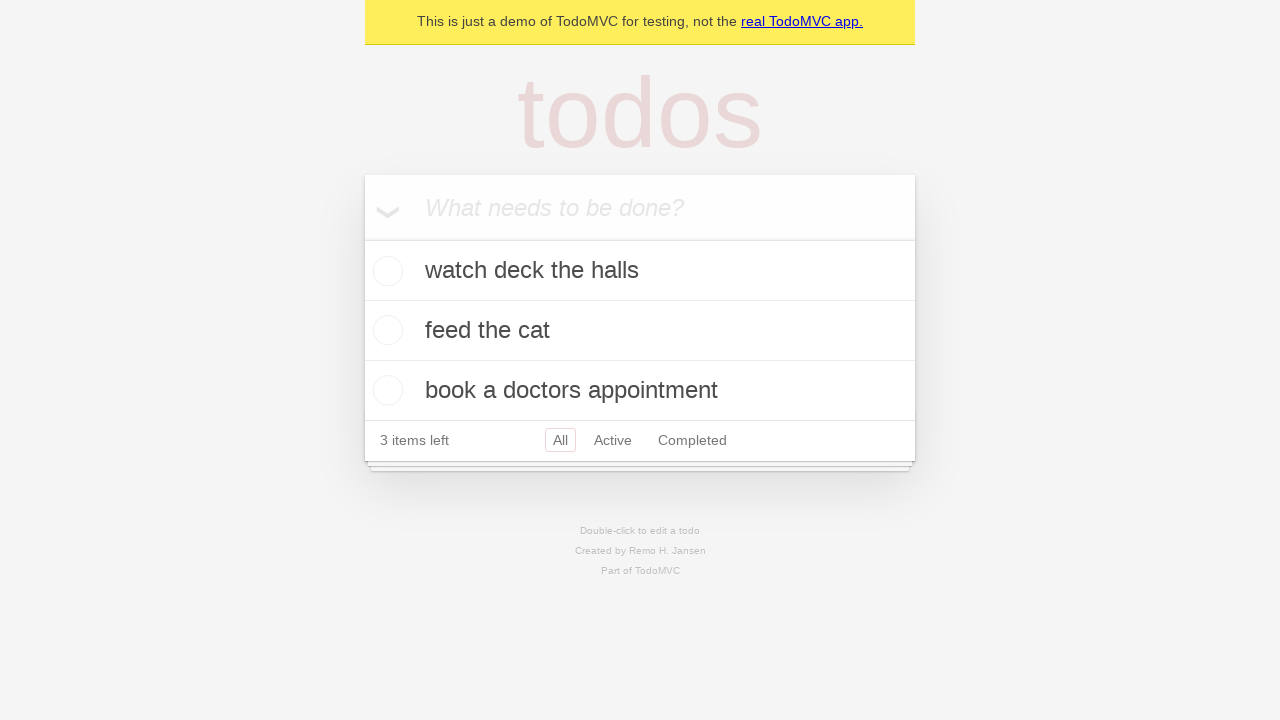

Located all todo items
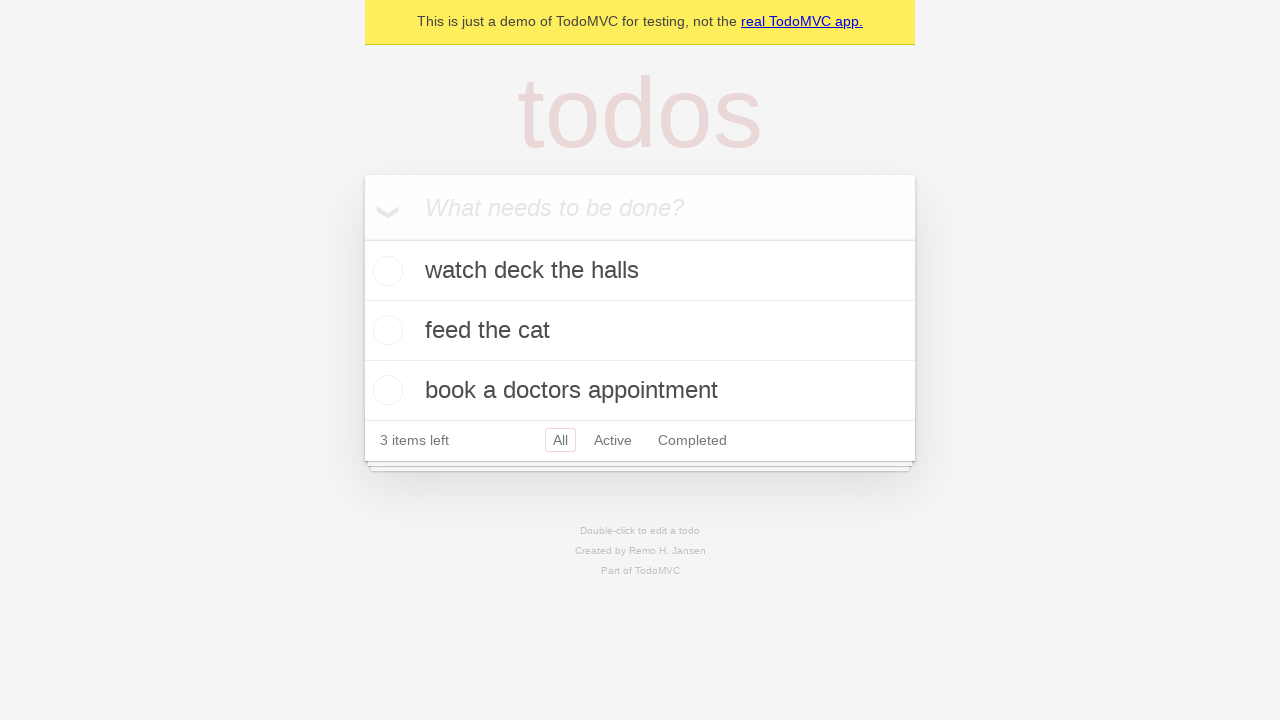

Double-clicked second todo item to enter edit mode at (640, 331) on internal:testid=[data-testid="todo-item"s] >> nth=1
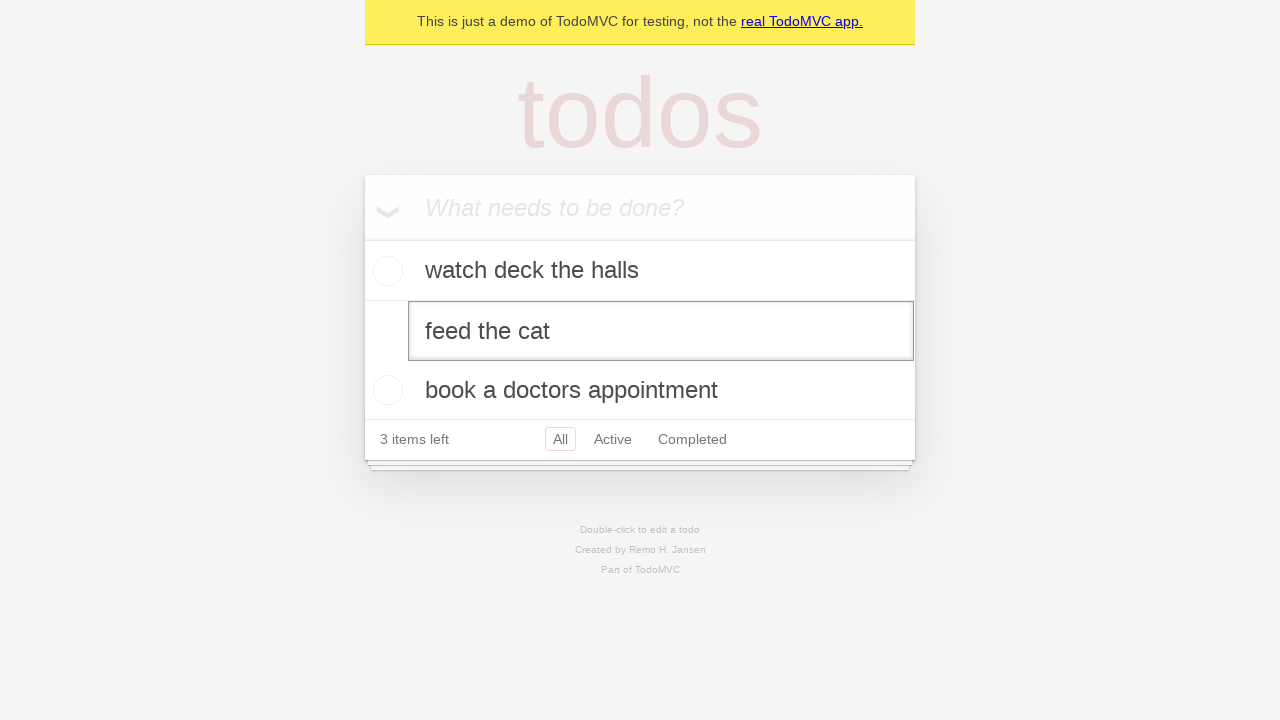

Filled edit field with 'buy some sausages' on internal:testid=[data-testid="todo-item"s] >> nth=1 >> internal:role=textbox[nam
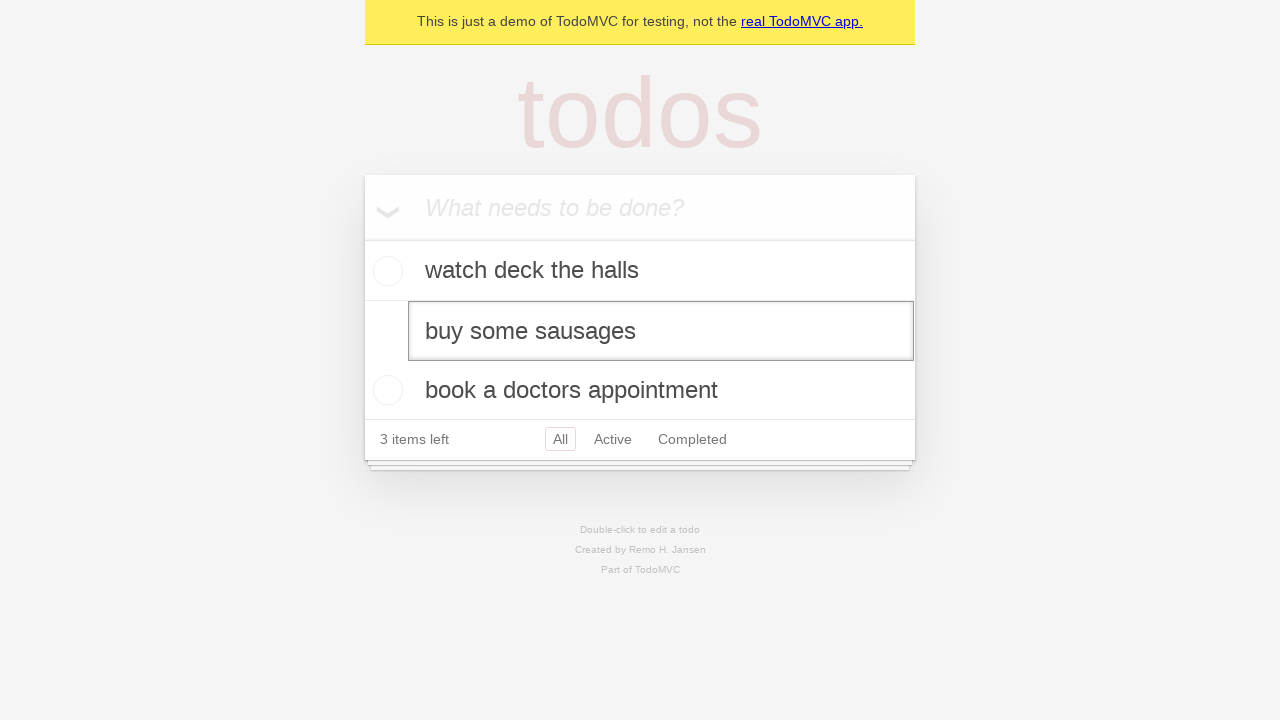

Dispatched blur event to save edit on input field
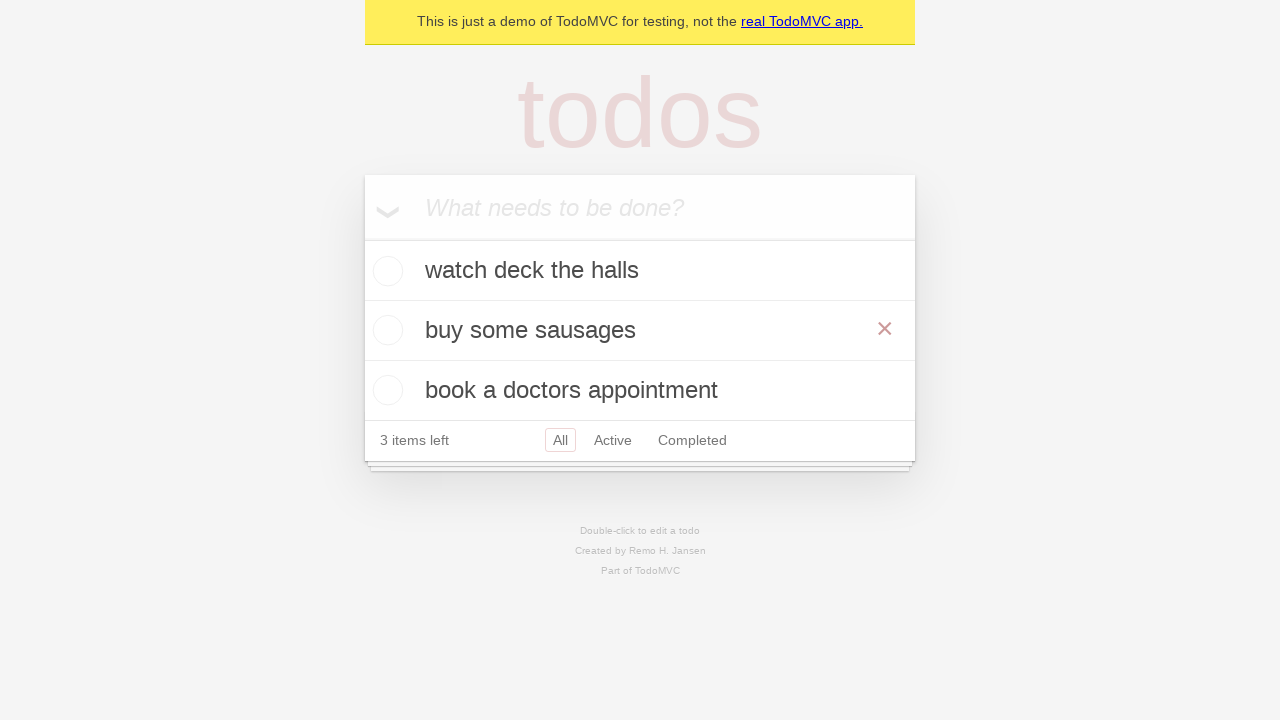

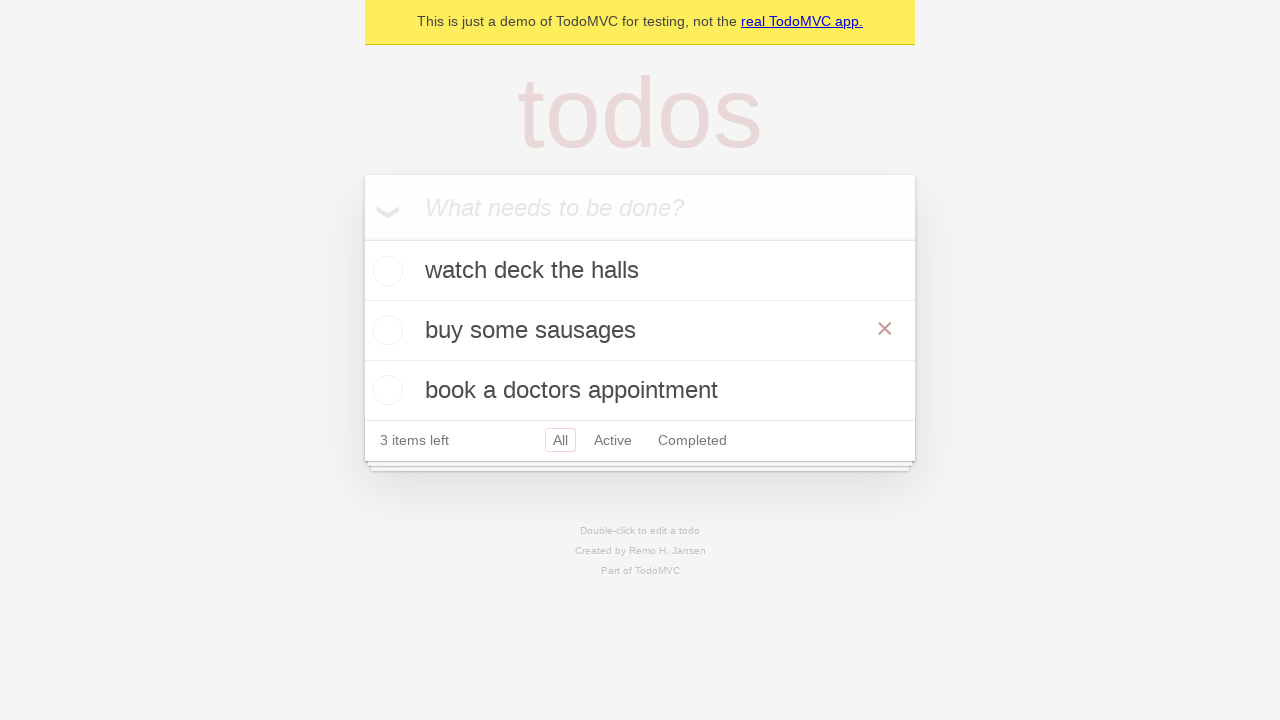